Tests window handling functionality by clicking a link that opens a new window, switching to it, verifying content, and switching back to the parent window

Starting URL: https://the-internet.herokuapp.com/windows

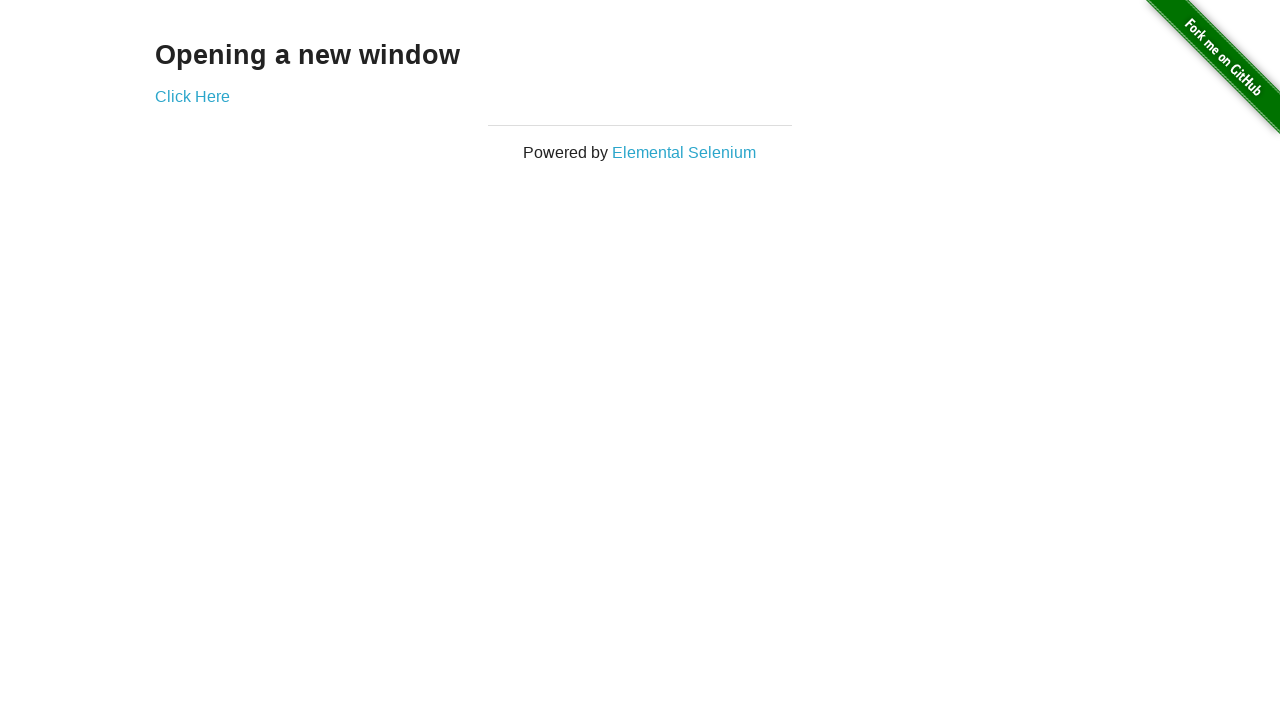

Clicked 'Click Here' link to open new window at (192, 96) on xpath=//a[contains(text(),'Click Here')]
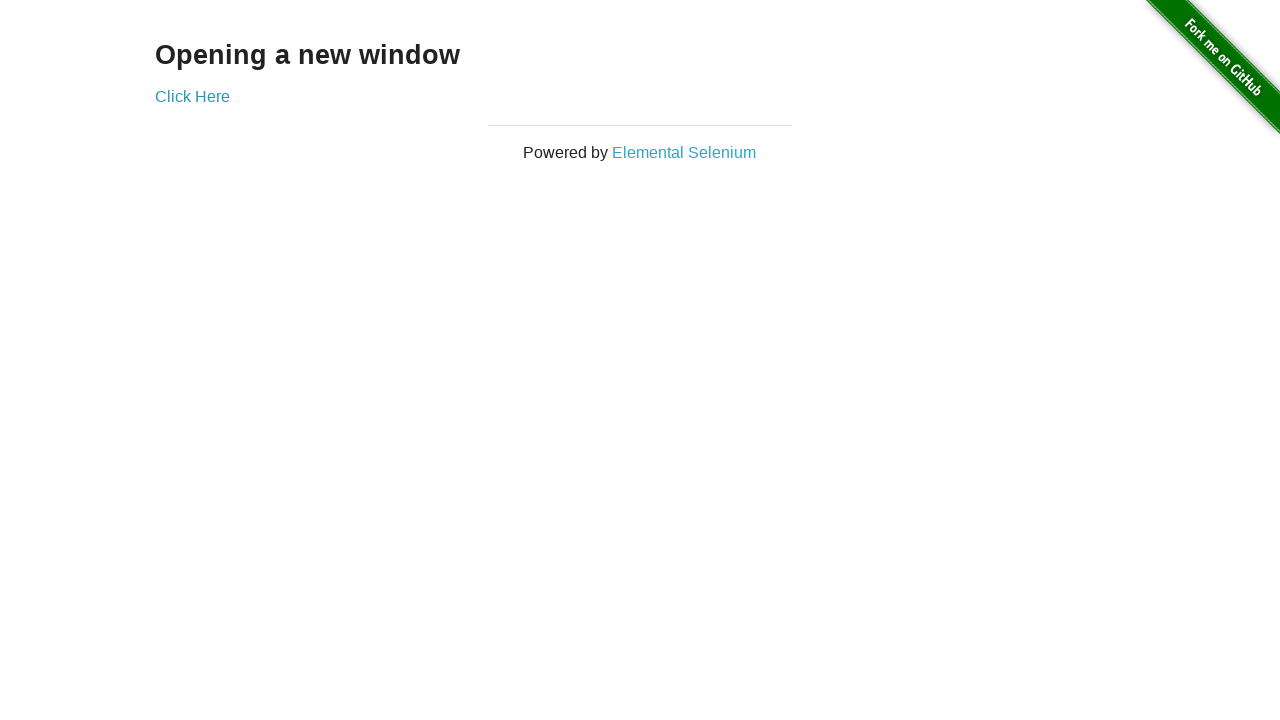

New window opened and captured
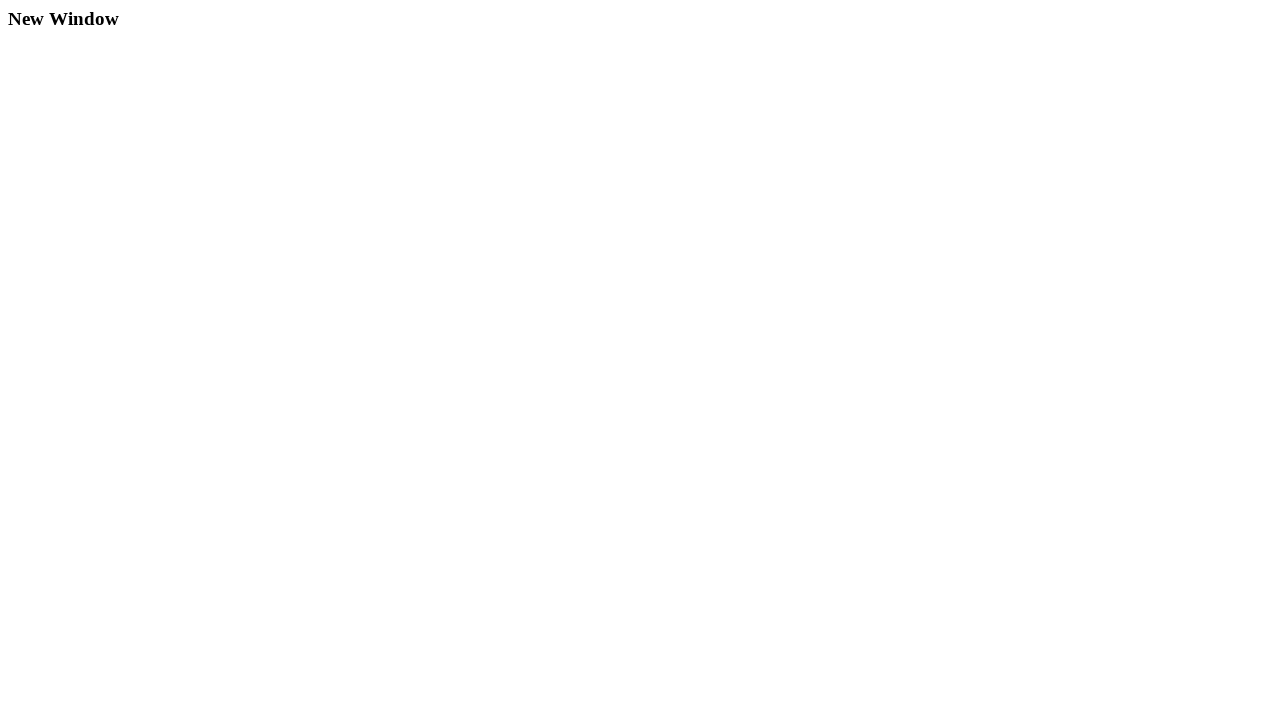

New window content loaded and 'New Window' heading verified
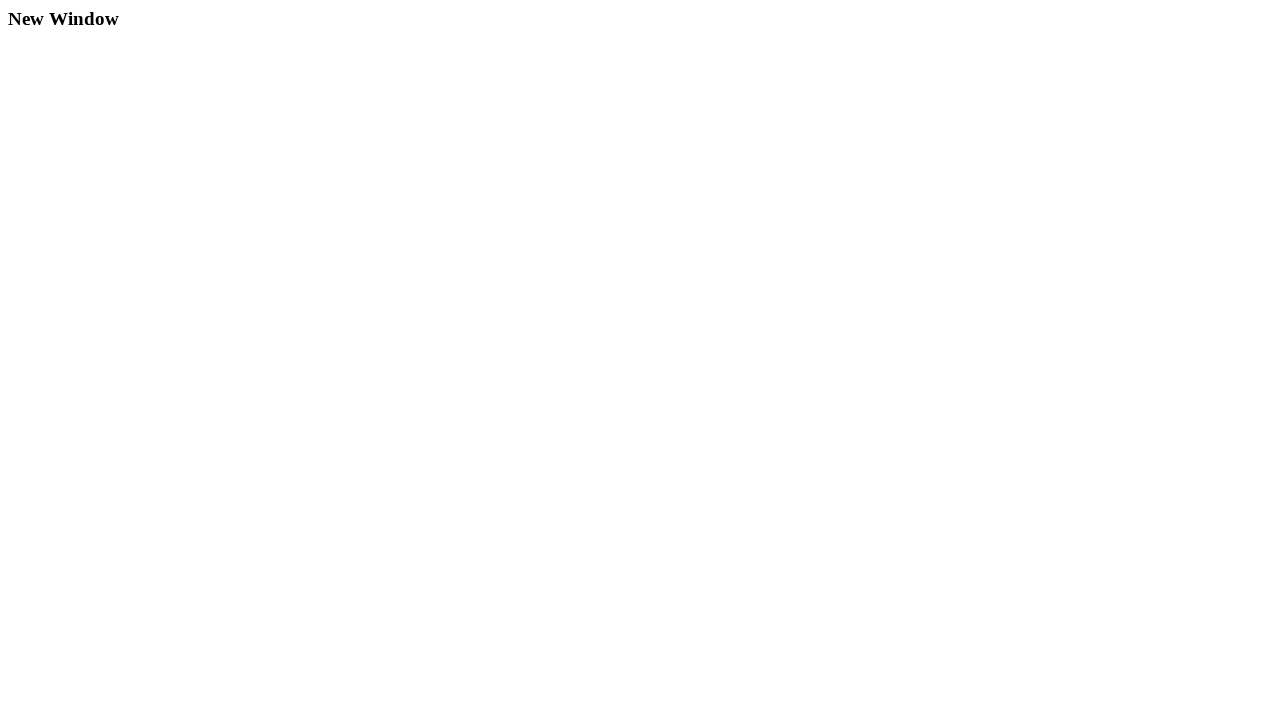

Parent window remains accessible for further interactions
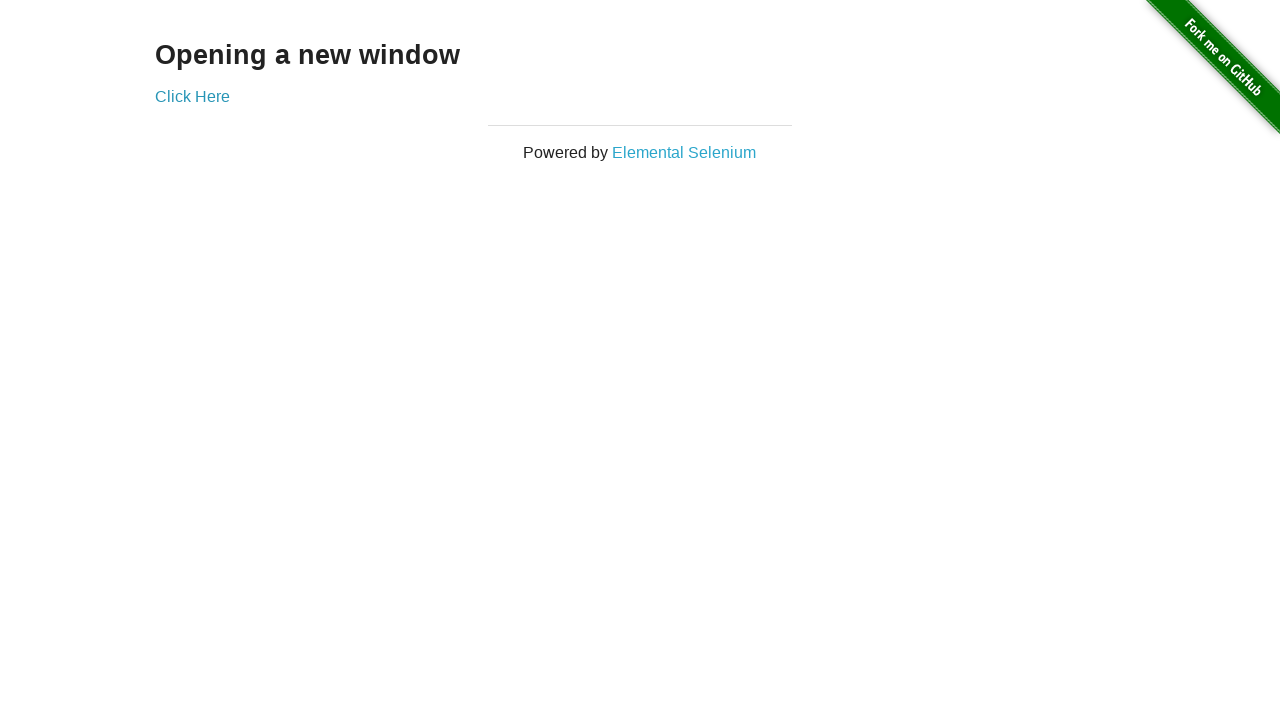

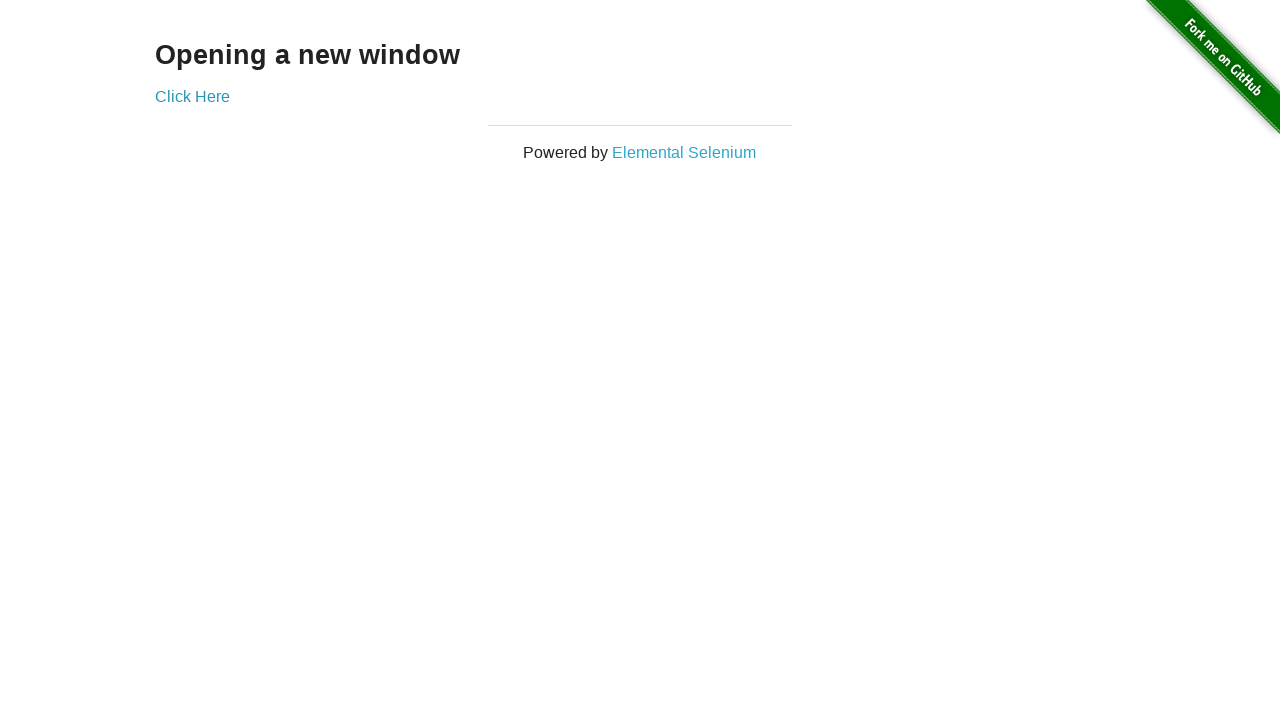